Tests drag and drop functionality by dragging element from column B to column A

Starting URL: https://the-internet.herokuapp.com/drag_and_drop

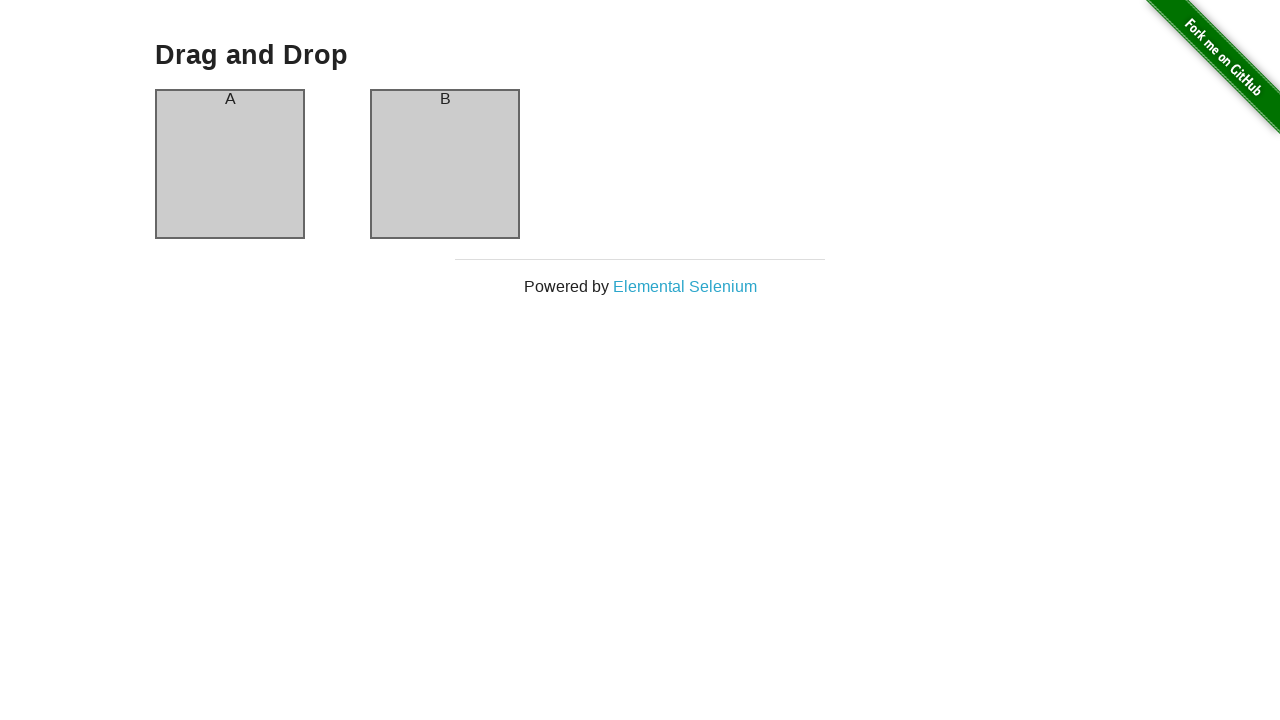

Waited for column A element to load
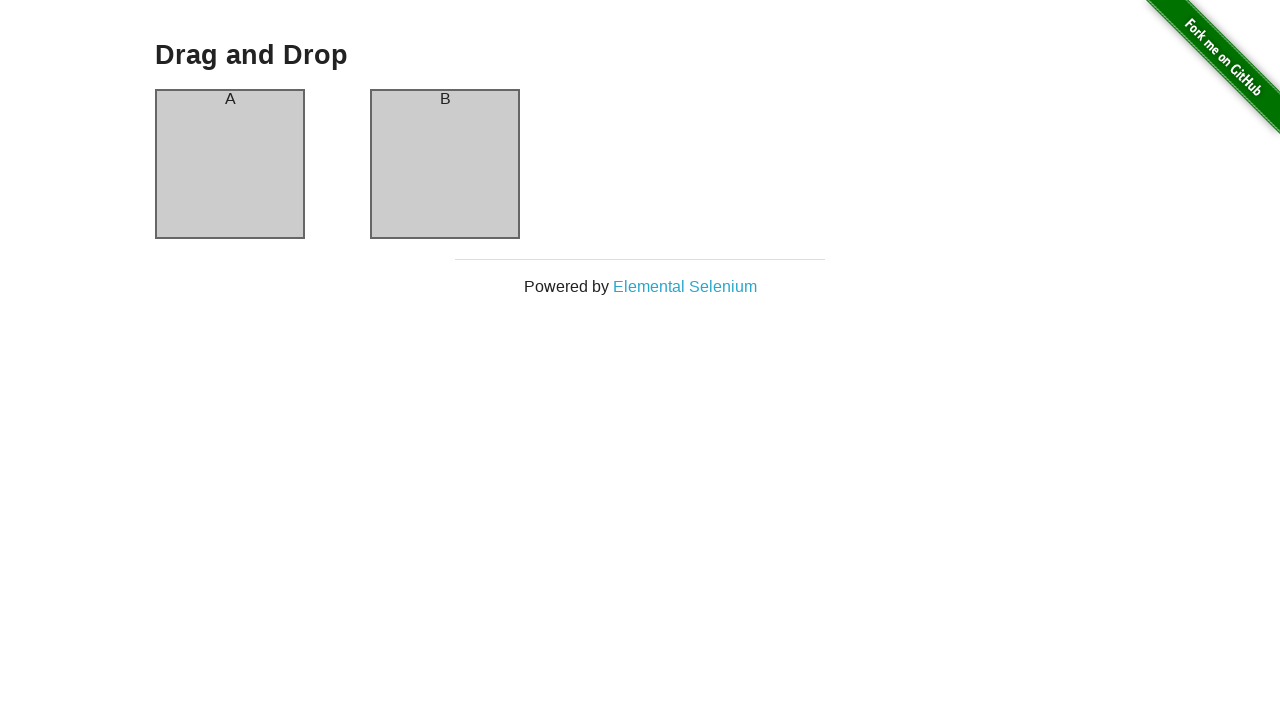

Waited for column B element to load
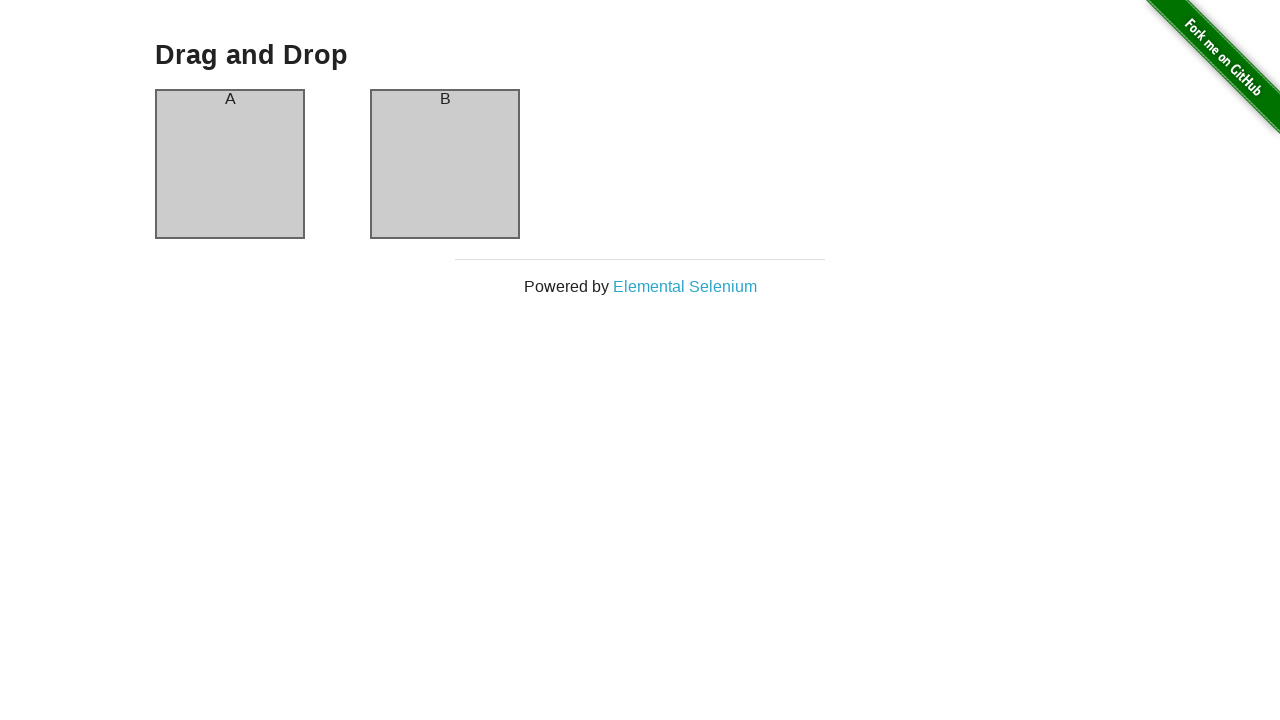

Located column B element as drag source
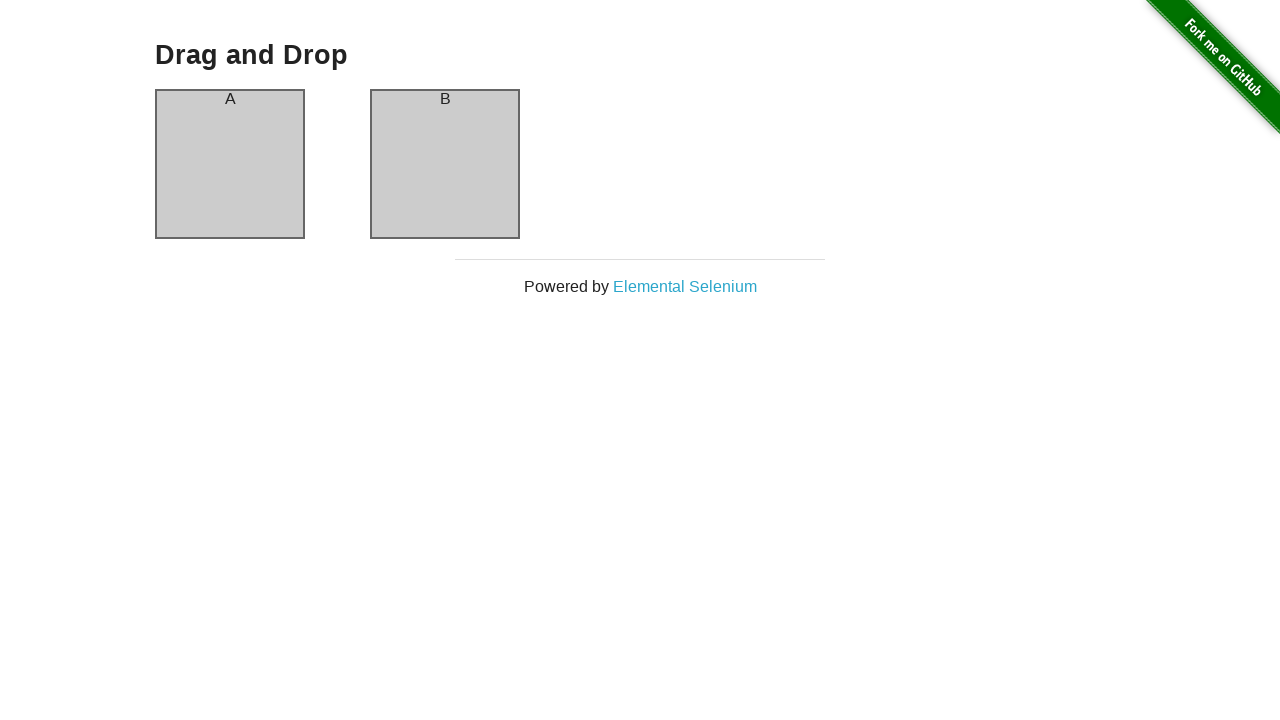

Located column A element as drag target
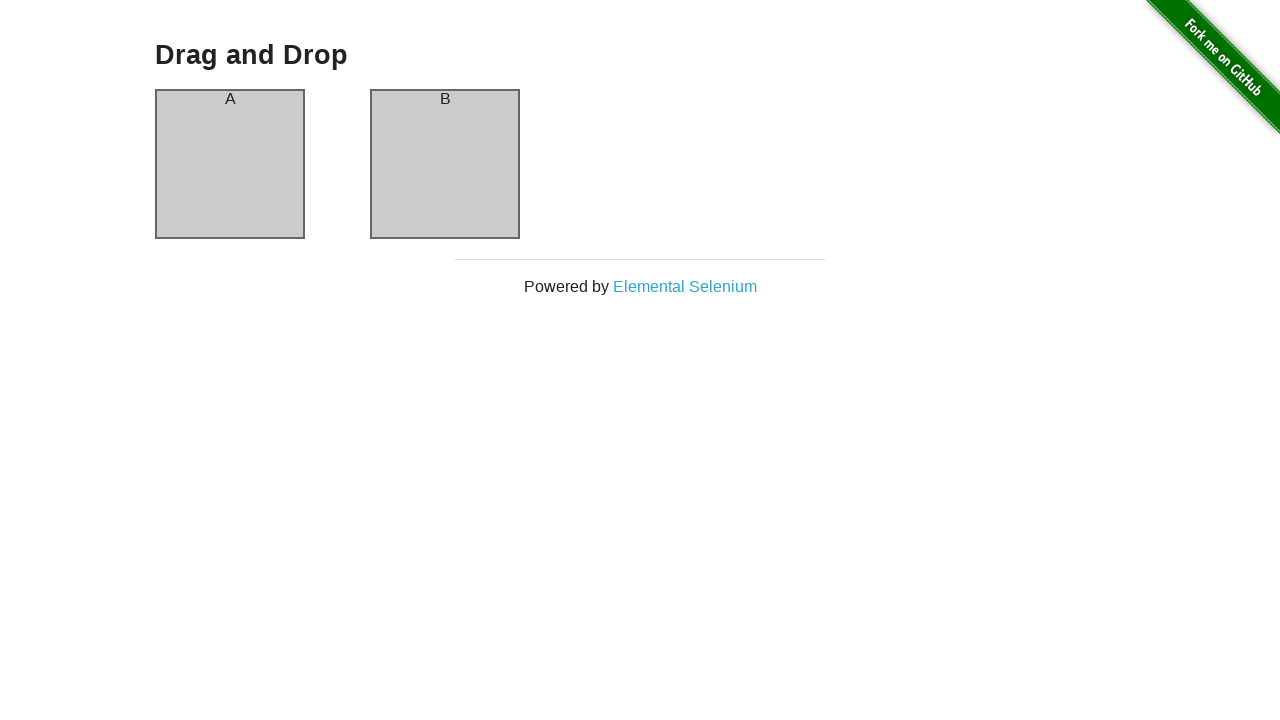

Dragged element from column B to column A at (230, 164)
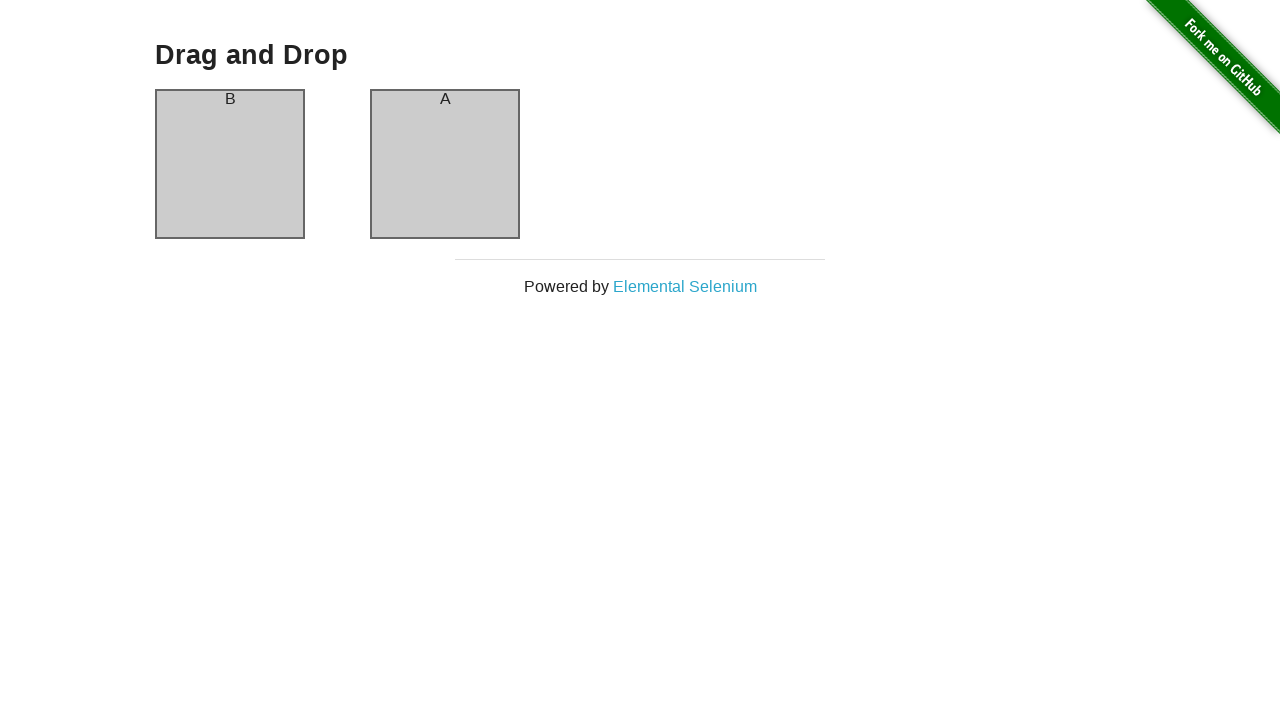

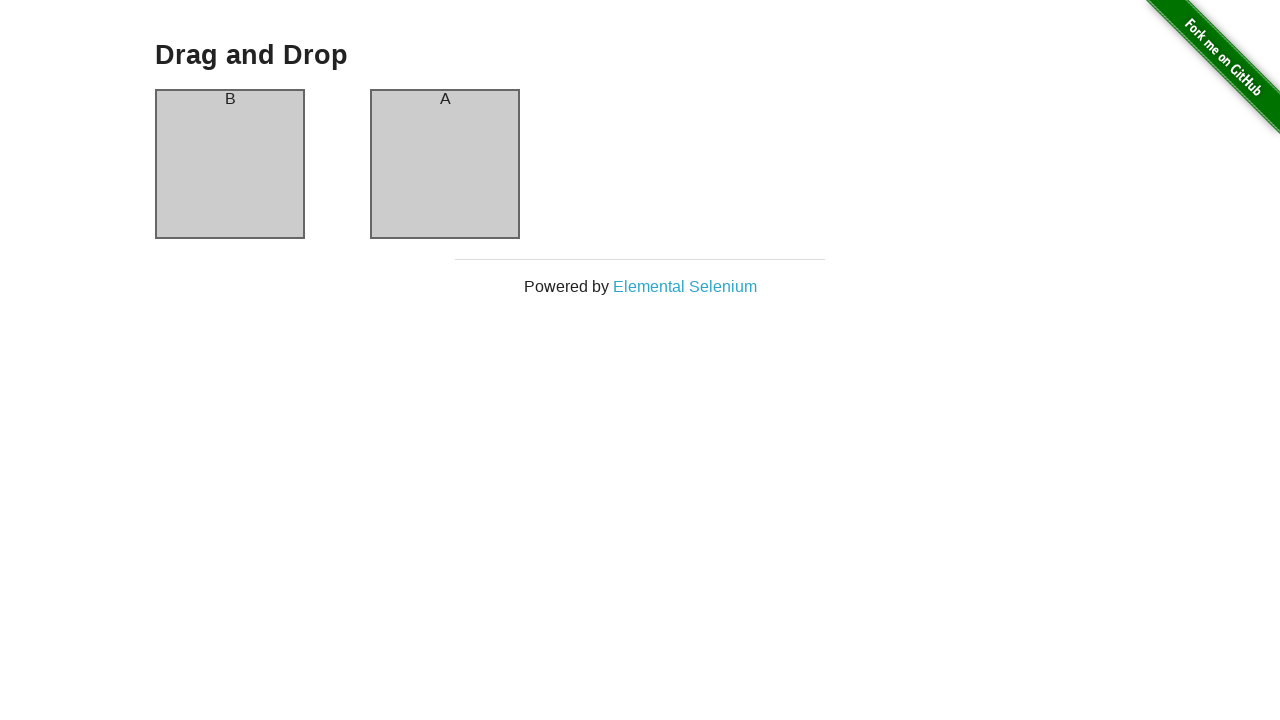